Tests radio button functionality by clicking on different radio buttons (red, yellow, blue) and verifying their selection states

Starting URL: https://selenium08.blogspot.com/2019/08/radio-buttons.html

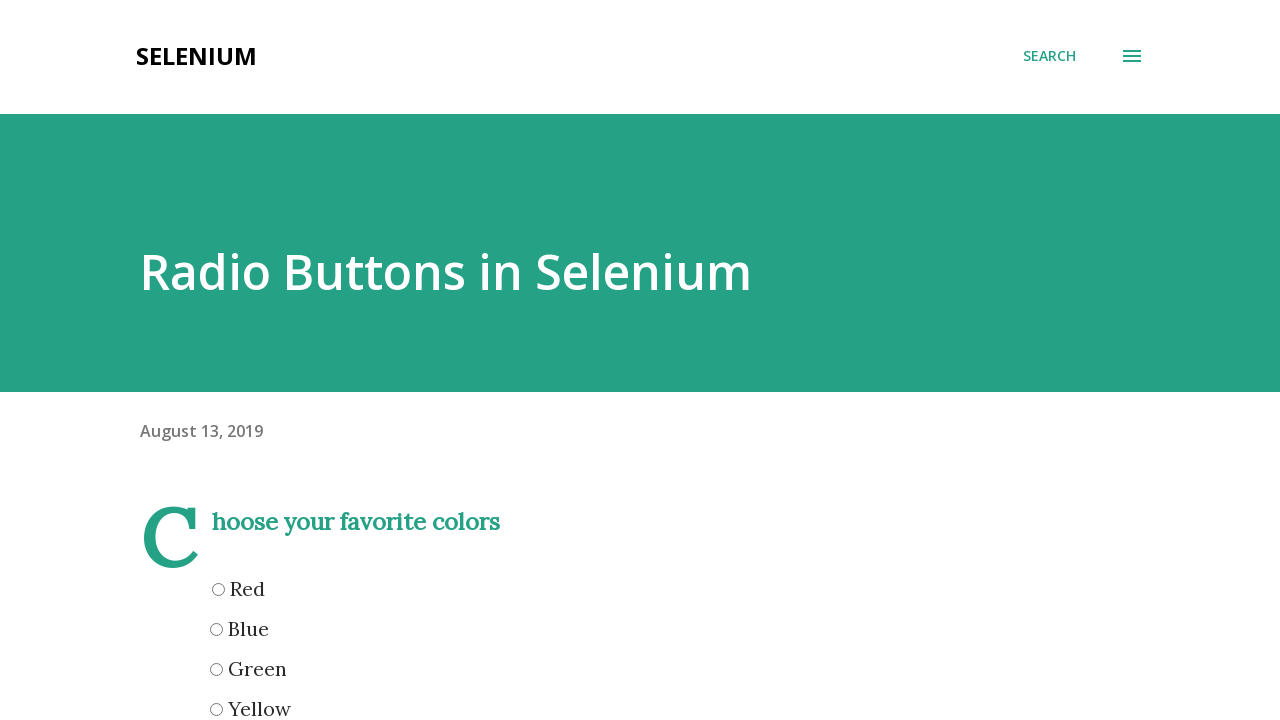

Clicked on the red radio button at (218, 589) on xpath=//input[@name='red']
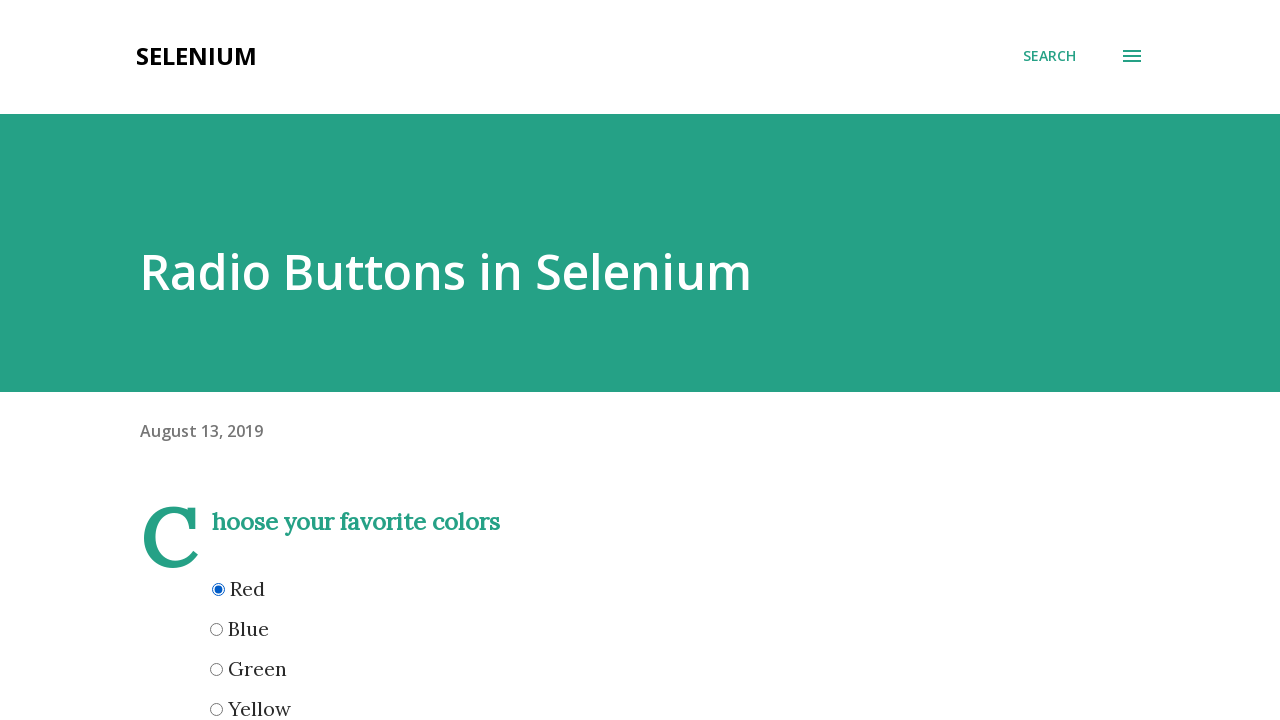

Verified that red radio button is selected
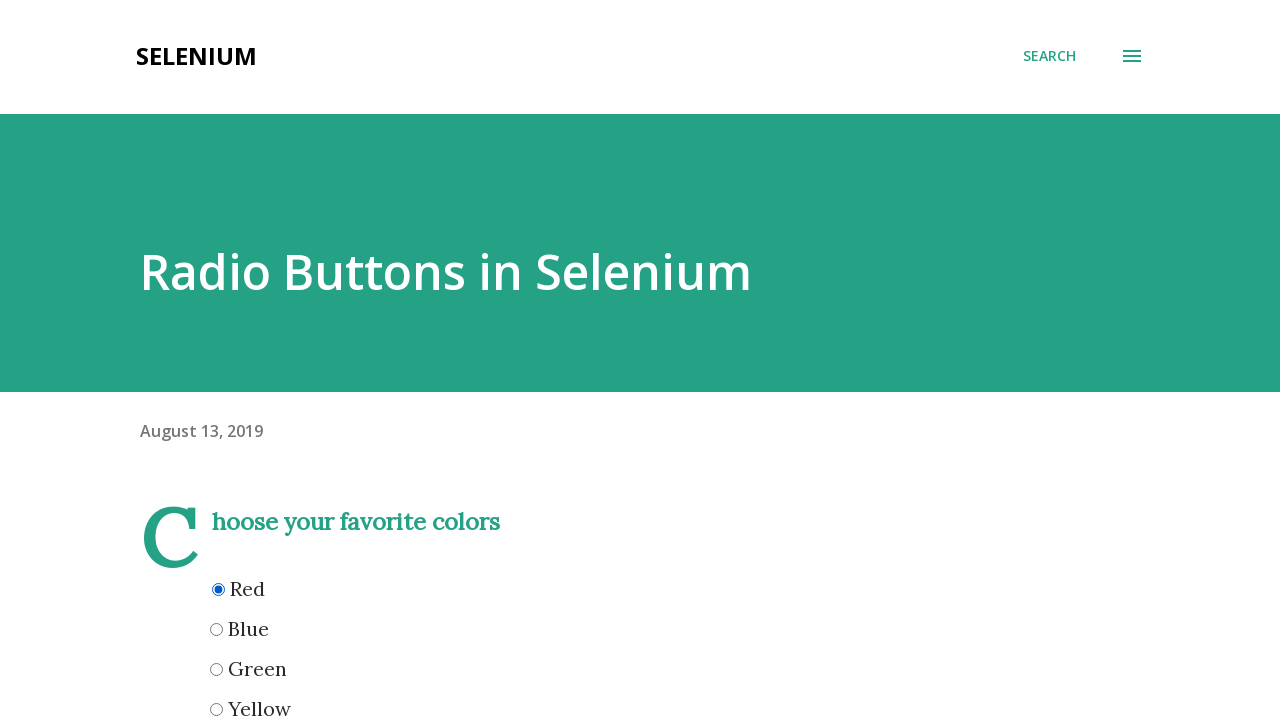

Clicked on the yellow radio button at (216, 709) on xpath=//input[@name='yellow']
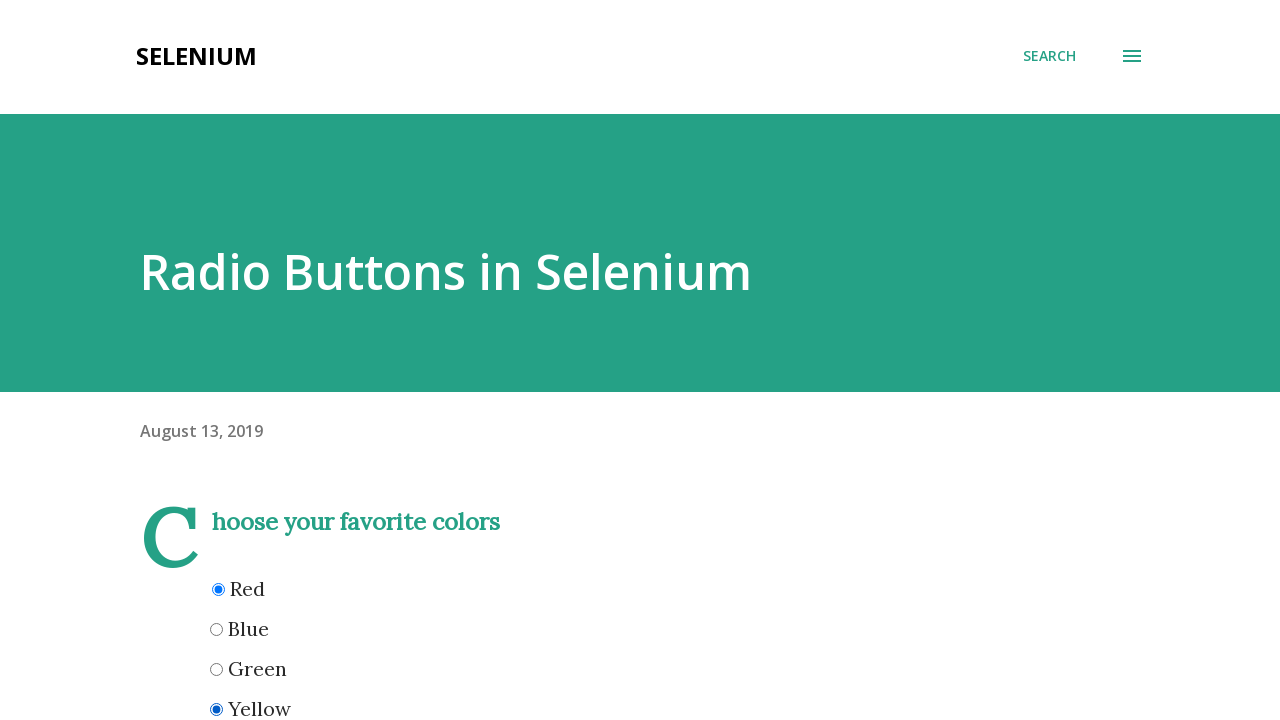

Verified that yellow radio button is selected
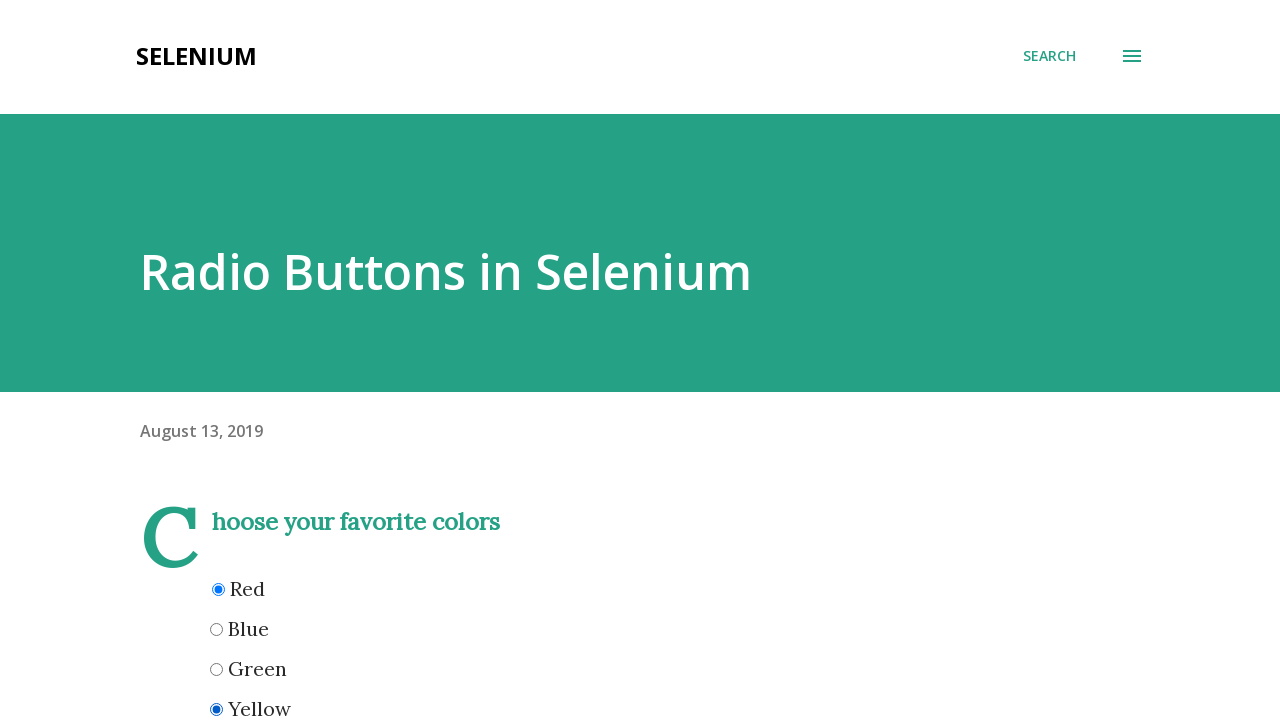

Clicked on the blue radio button at (216, 629) on input[name='blue']
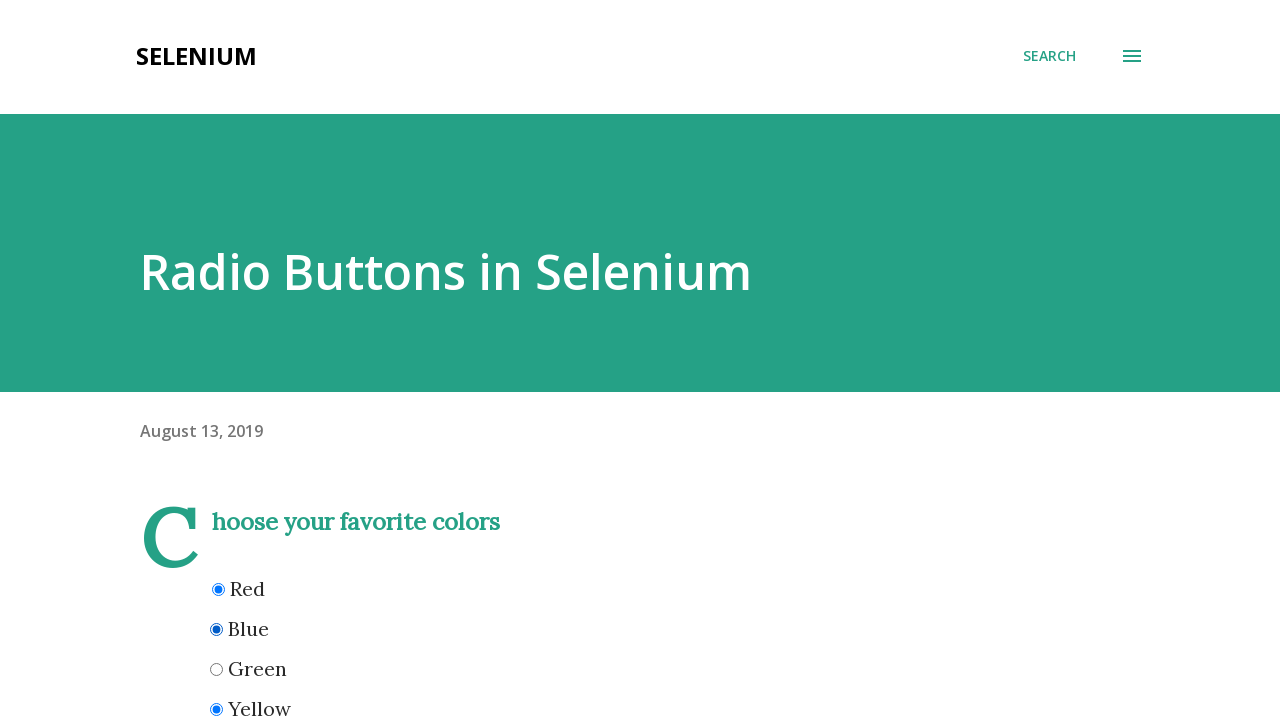

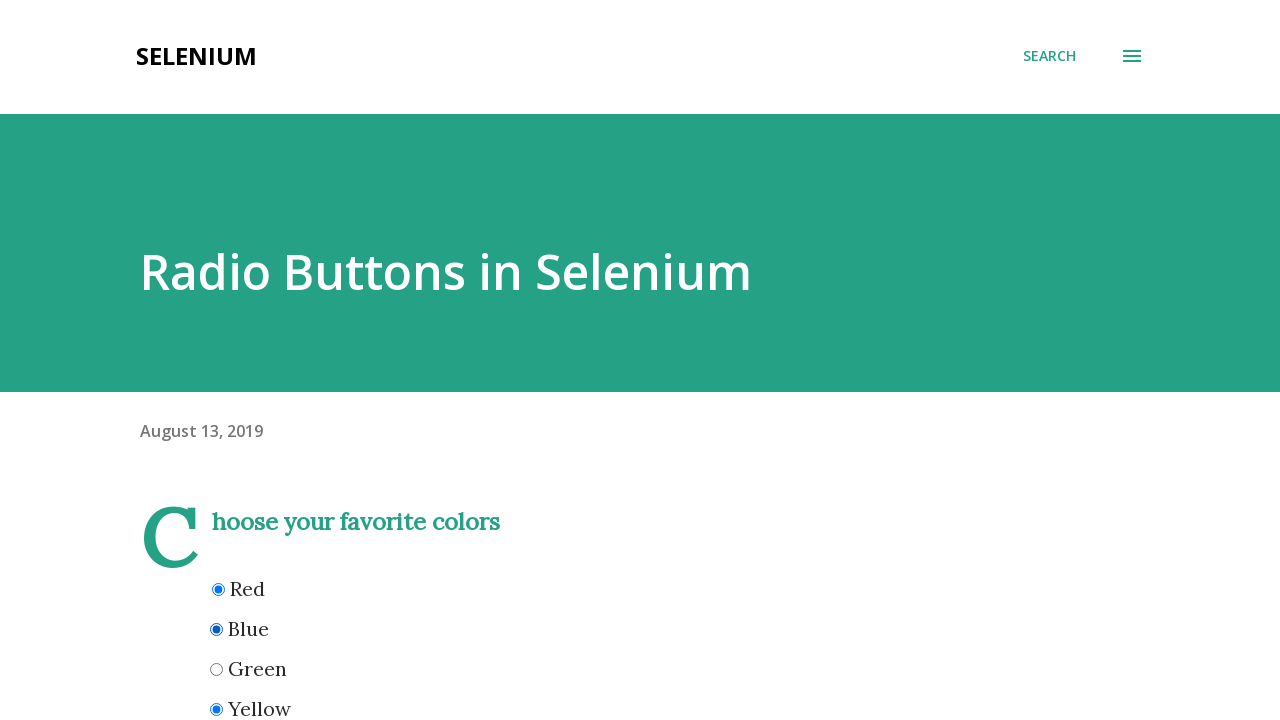